Tests multi-select dropdown functionality by selecting and deselecting various options using different methods

Starting URL: https://www.hyrtutorials.com/p/html-dropdown-elements-practice.html

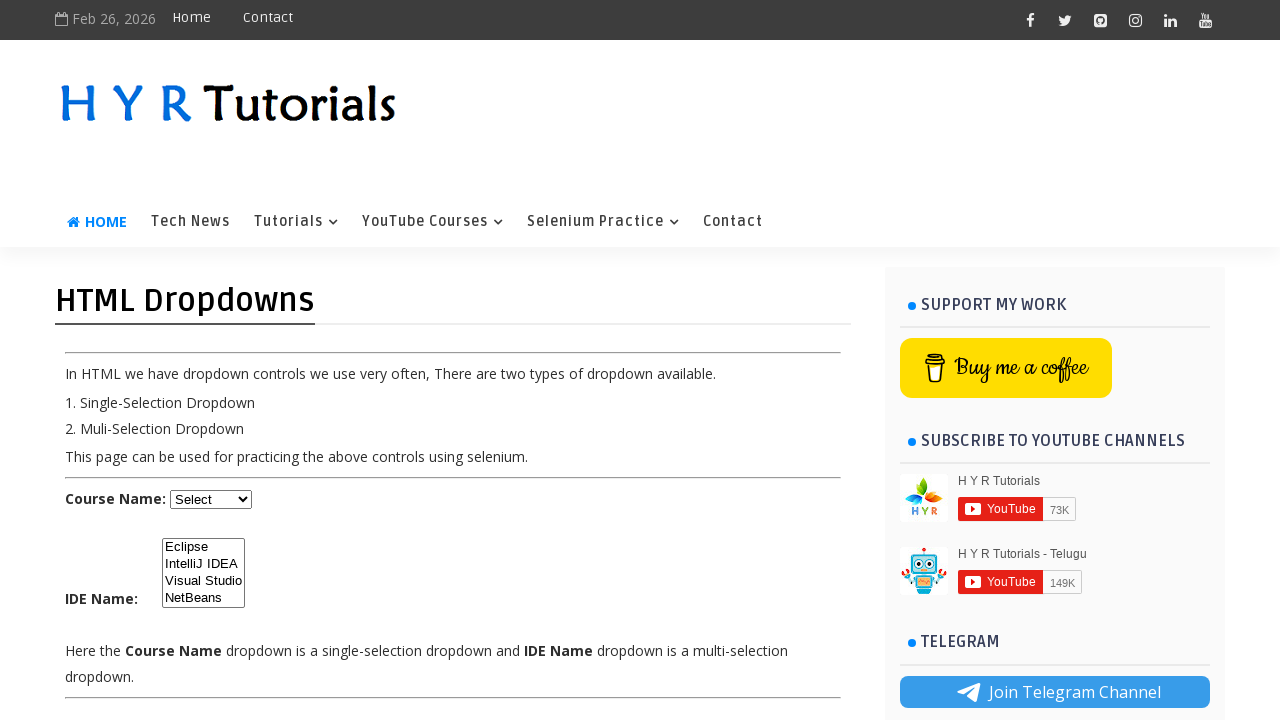

Located IDE multi-select dropdown element
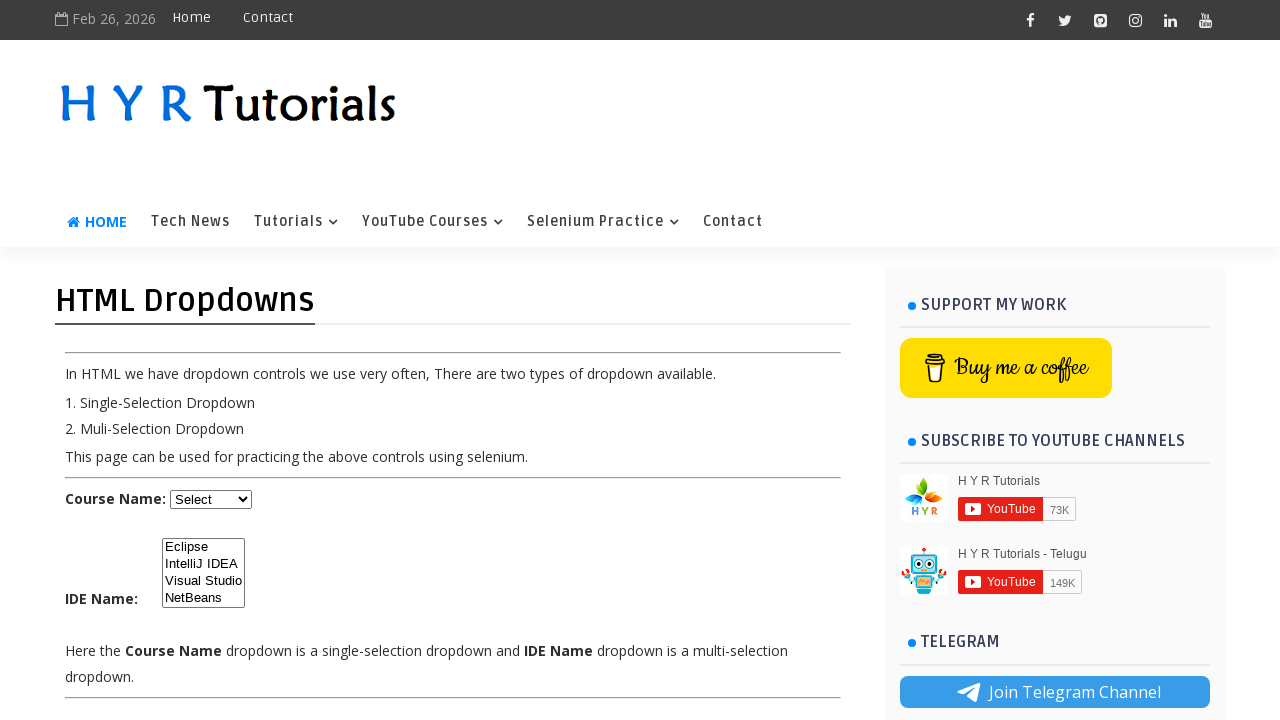

Selected Eclipse by index 0 on #ide
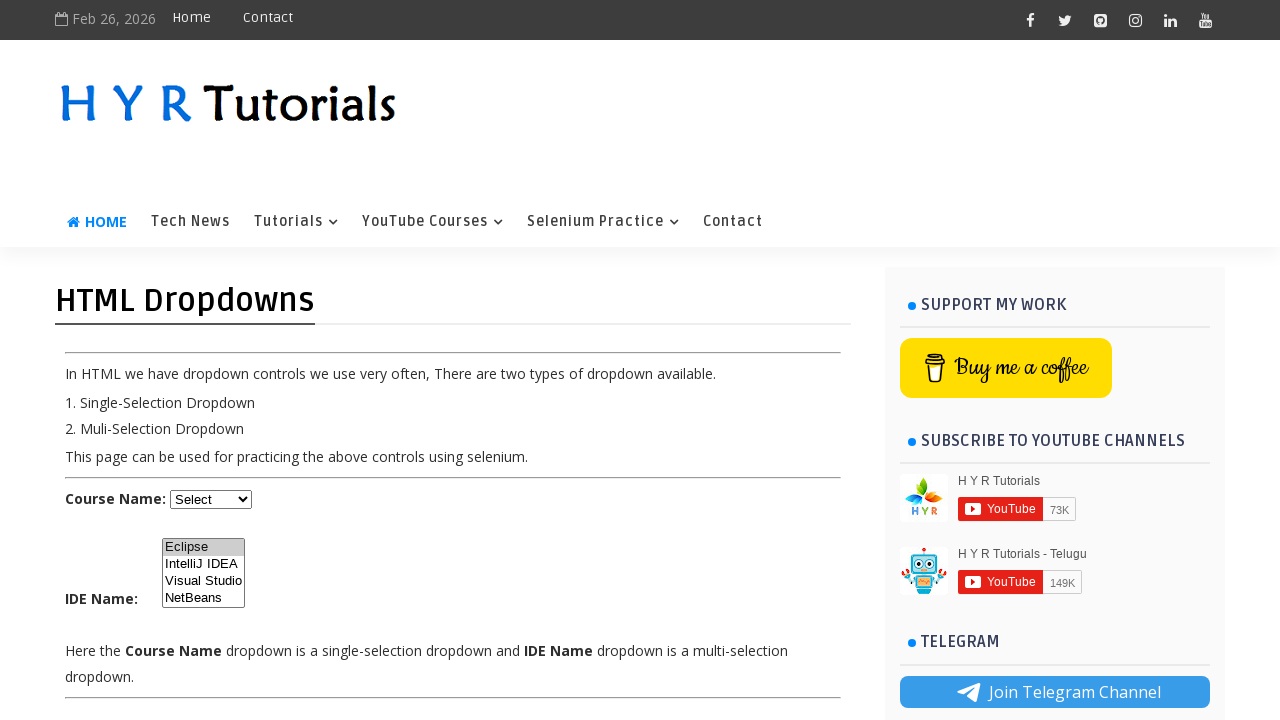

Selected IntelliJ IDEA by value 'ij' on #ide
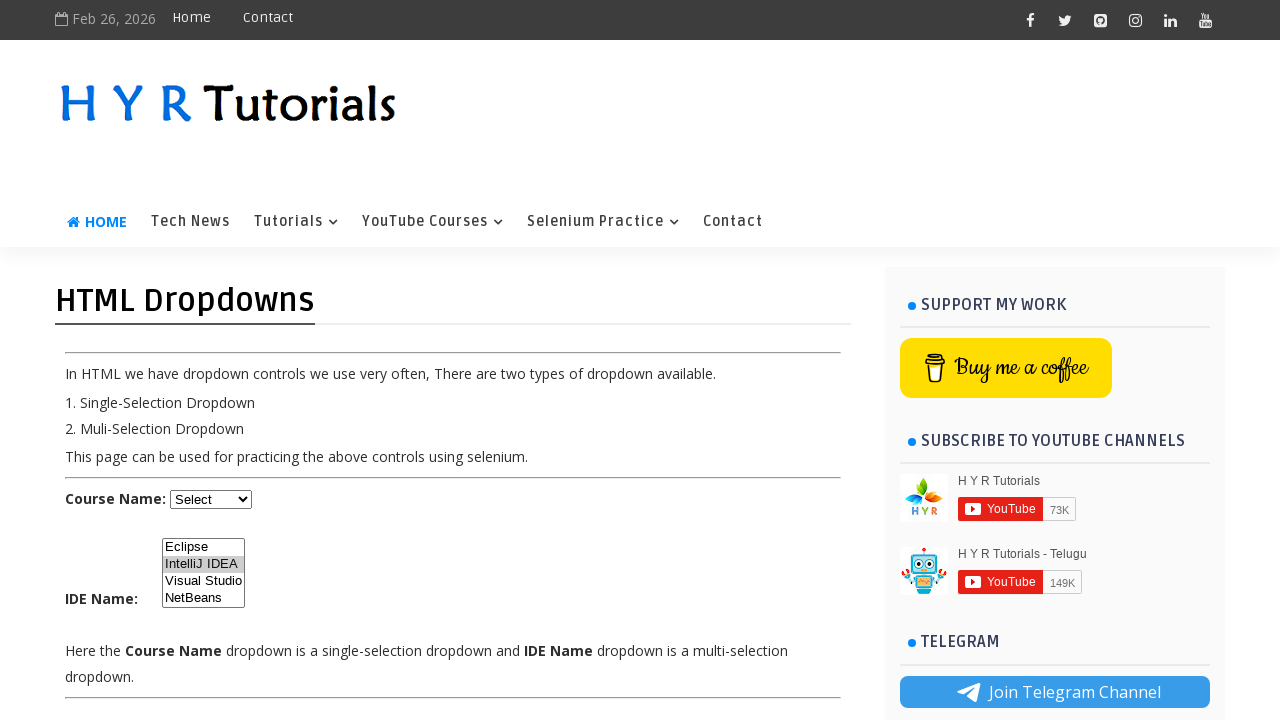

Selected NetBeans by visible text label on #ide
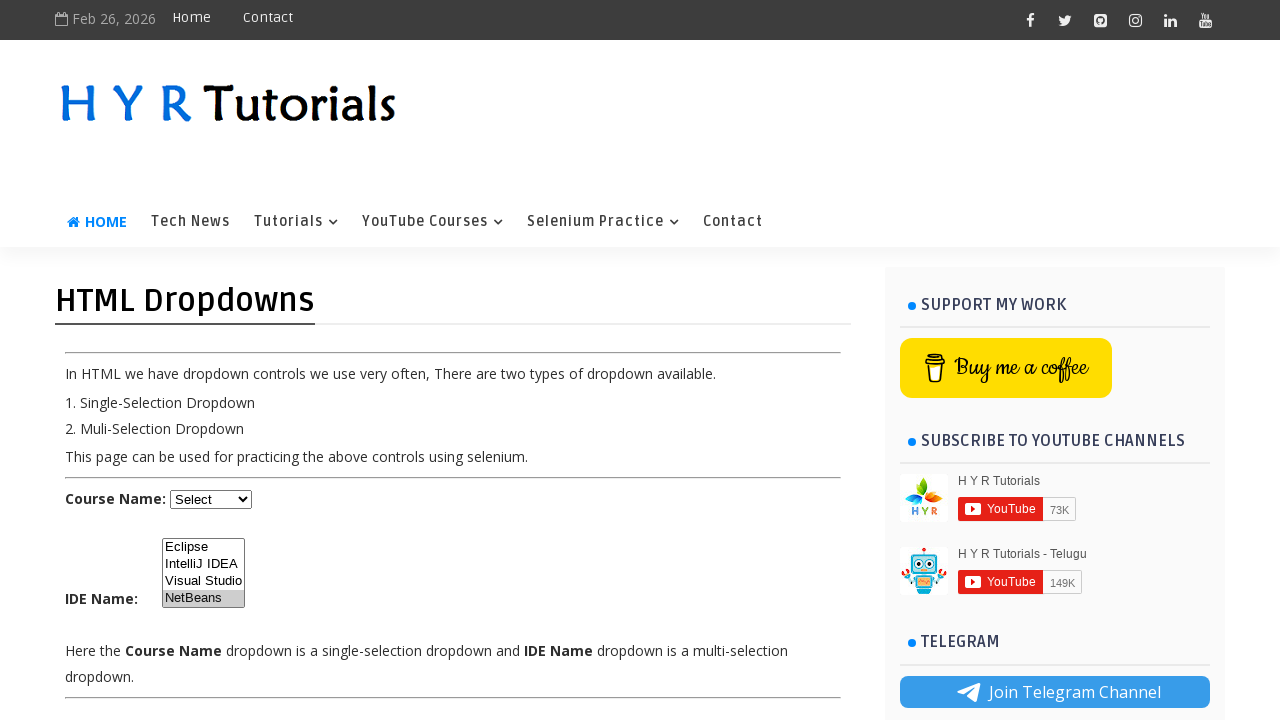

Deselected IntelliJ IDEA and retained Eclipse and NetBeans selections on #ide
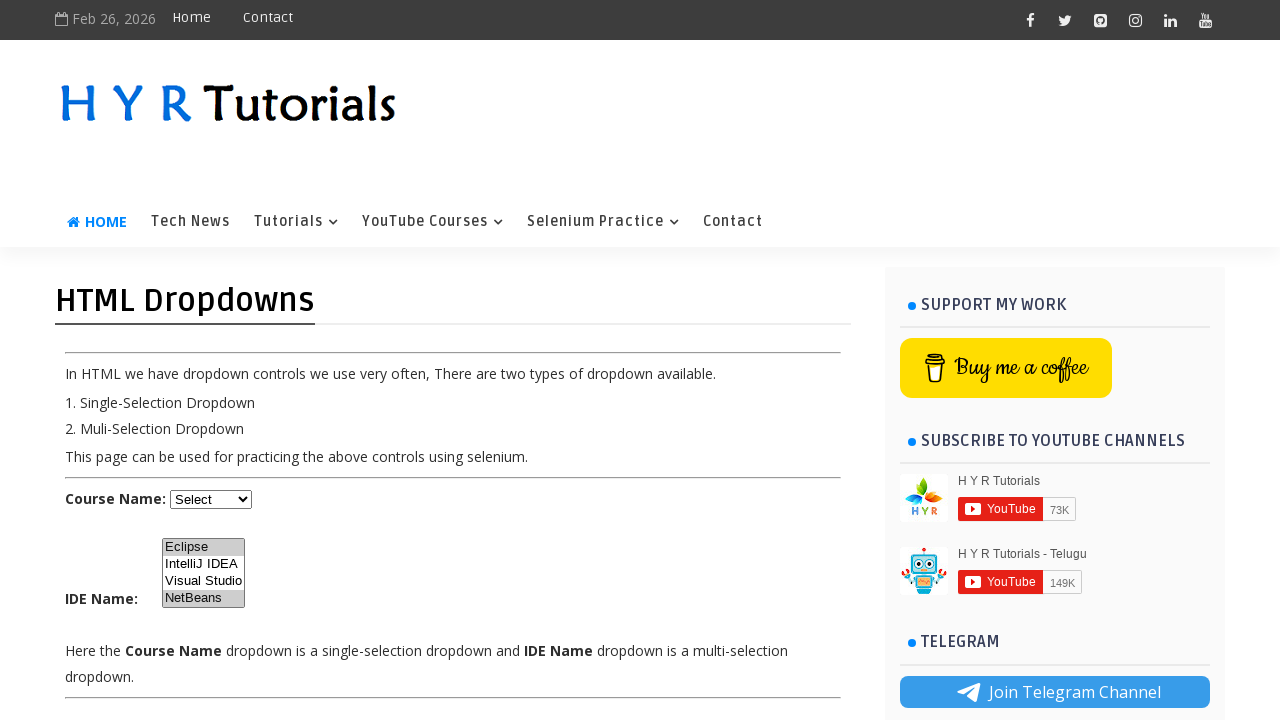

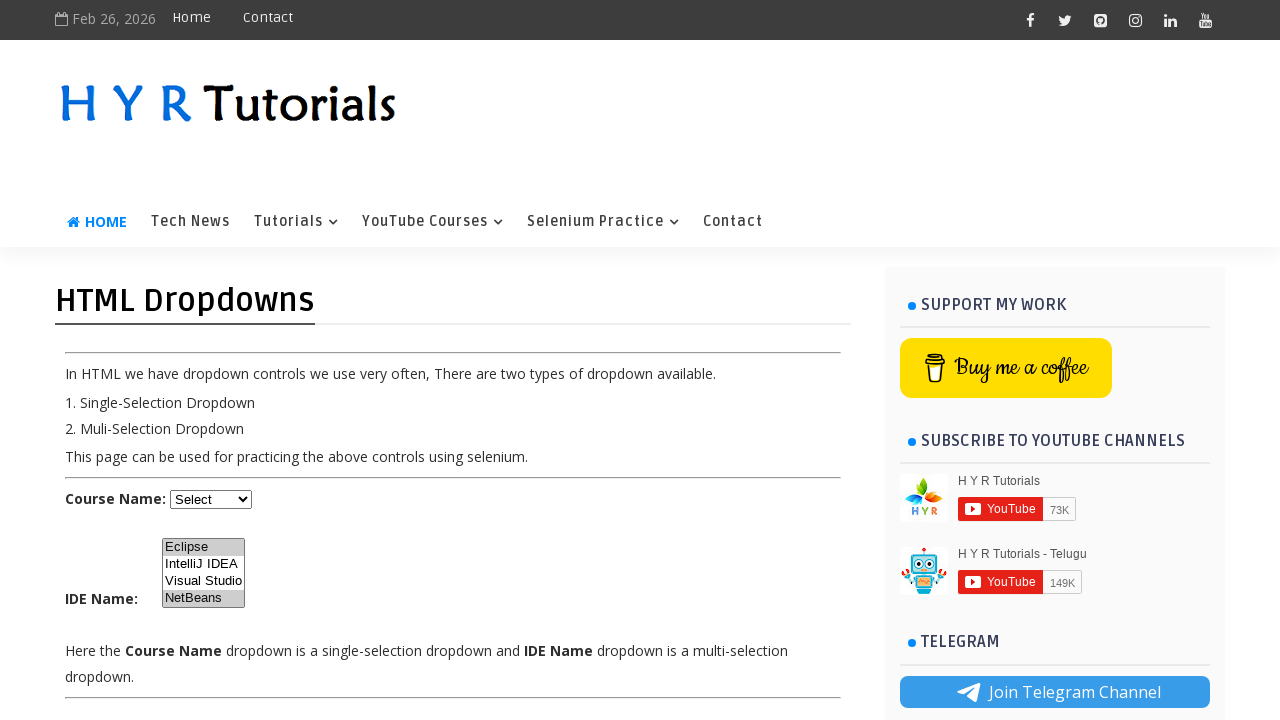